Navigates to a tennis venue booking page and waits for the field list container to load, then verifies that field containers and slot buttons are displayed on the page.

Starting URL: https://ayo.co.id/v/ambassador-tennis

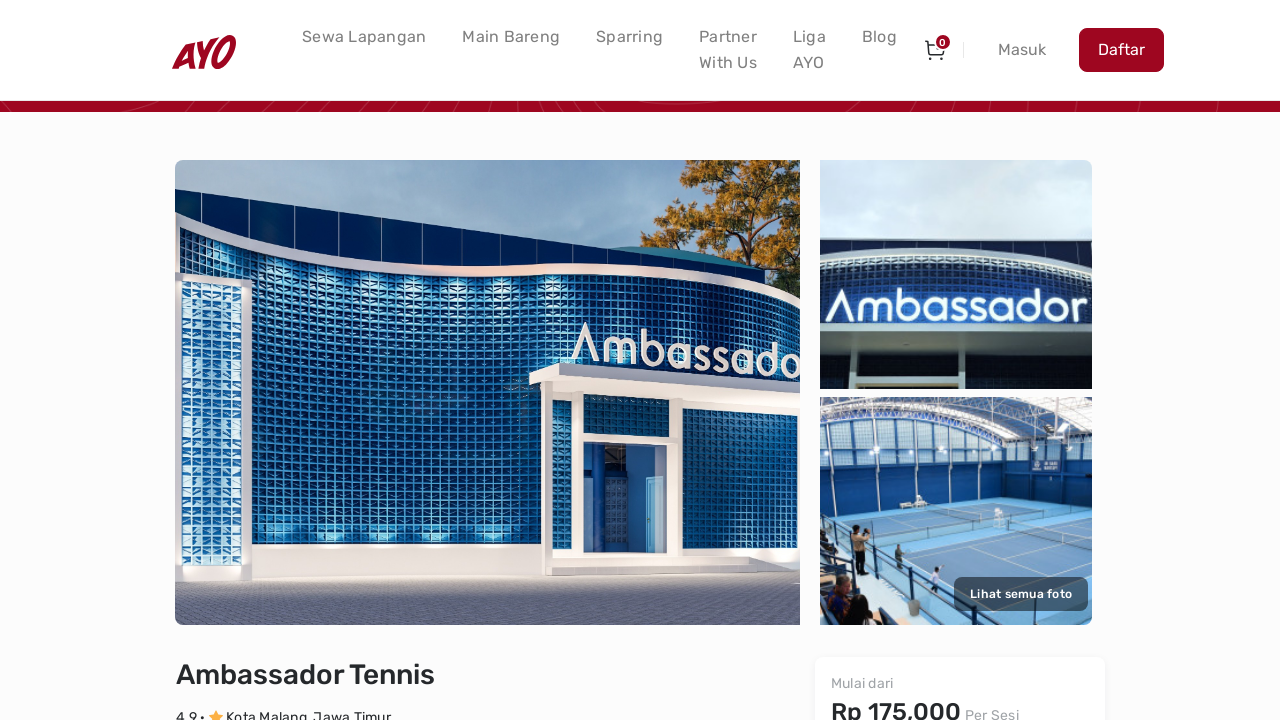

Navigated to tennis venue booking page at https://ayo.co.id/v/ambassador-tennis
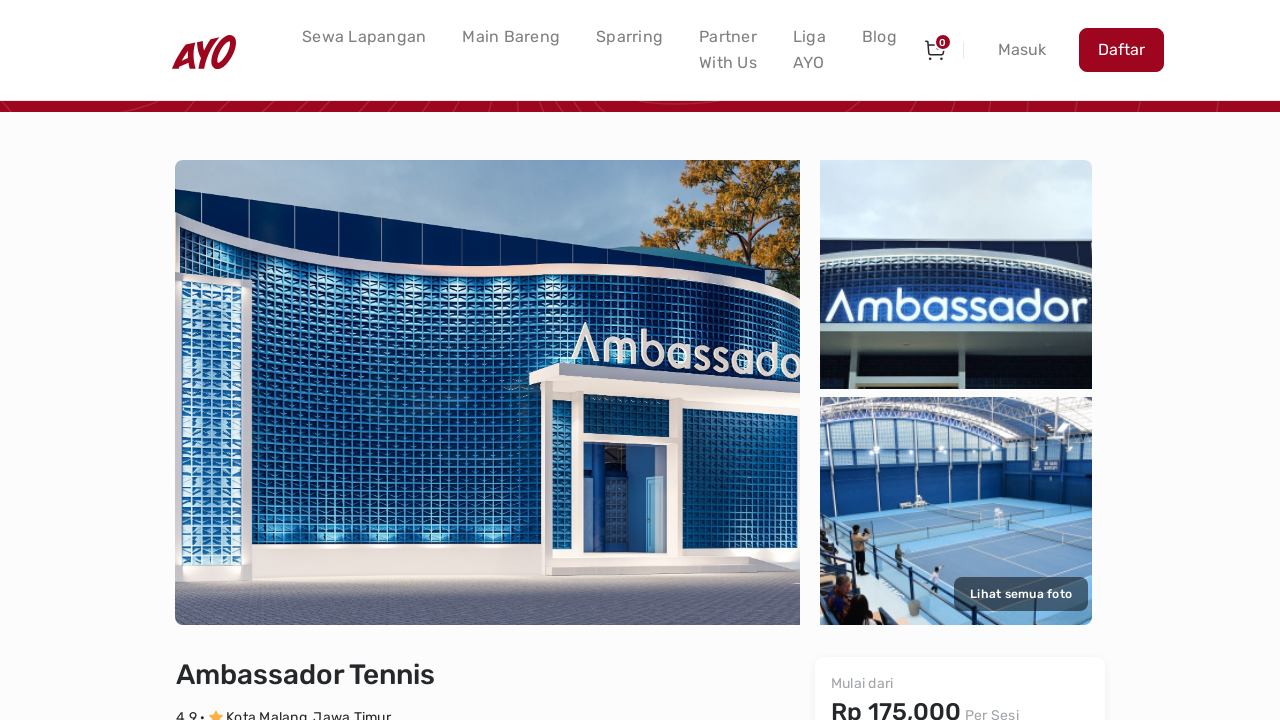

Field list container loaded and became visible
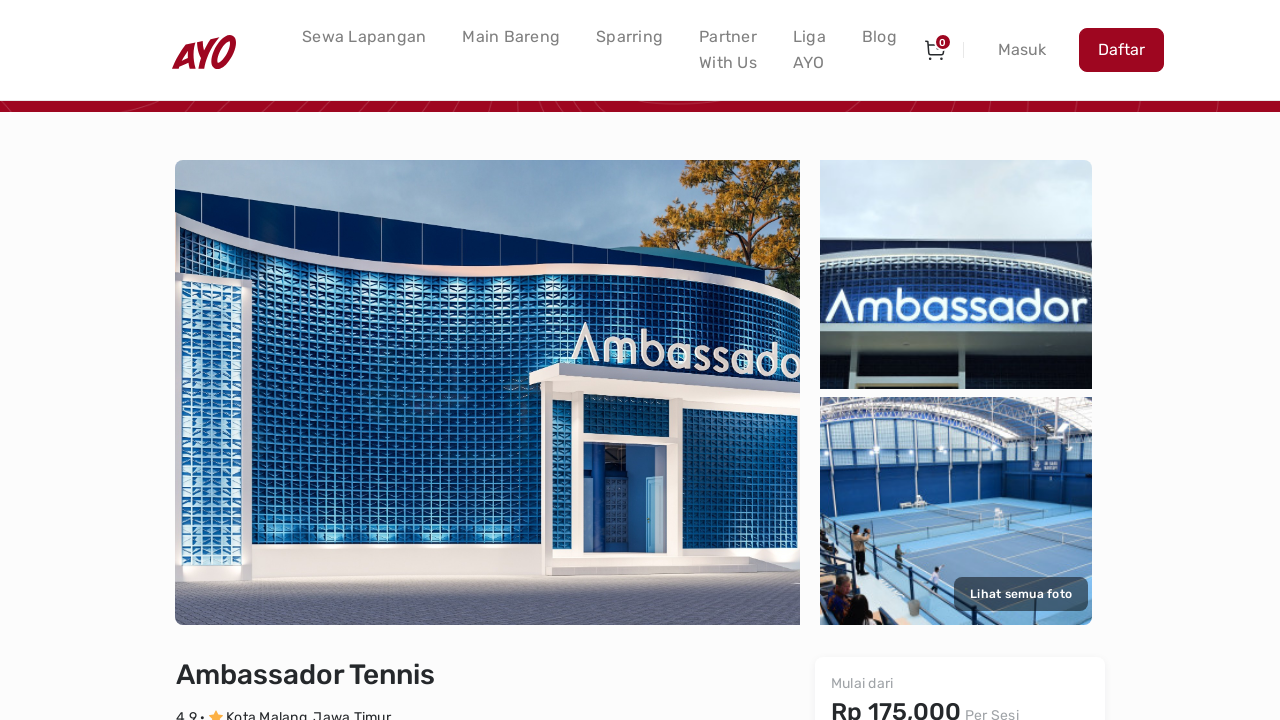

Field containers rendered on the page
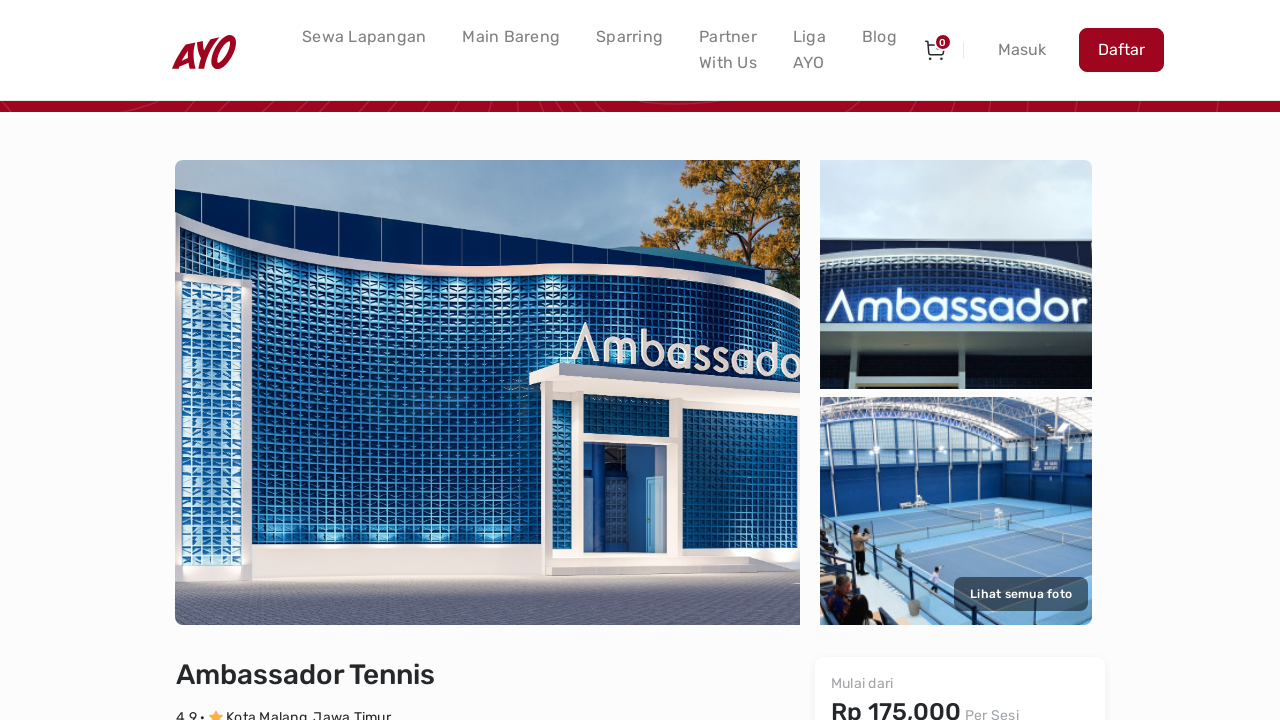

Slot buttons are visible on the page
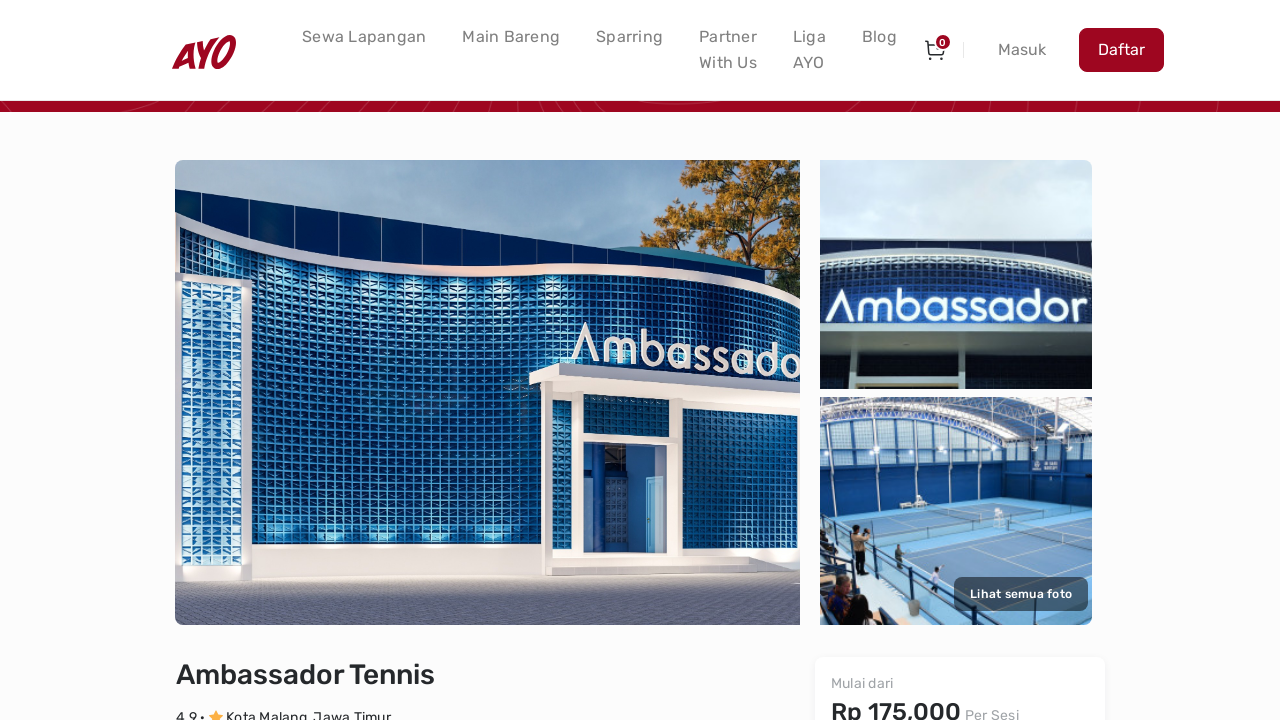

Field names are displayed in the field containers
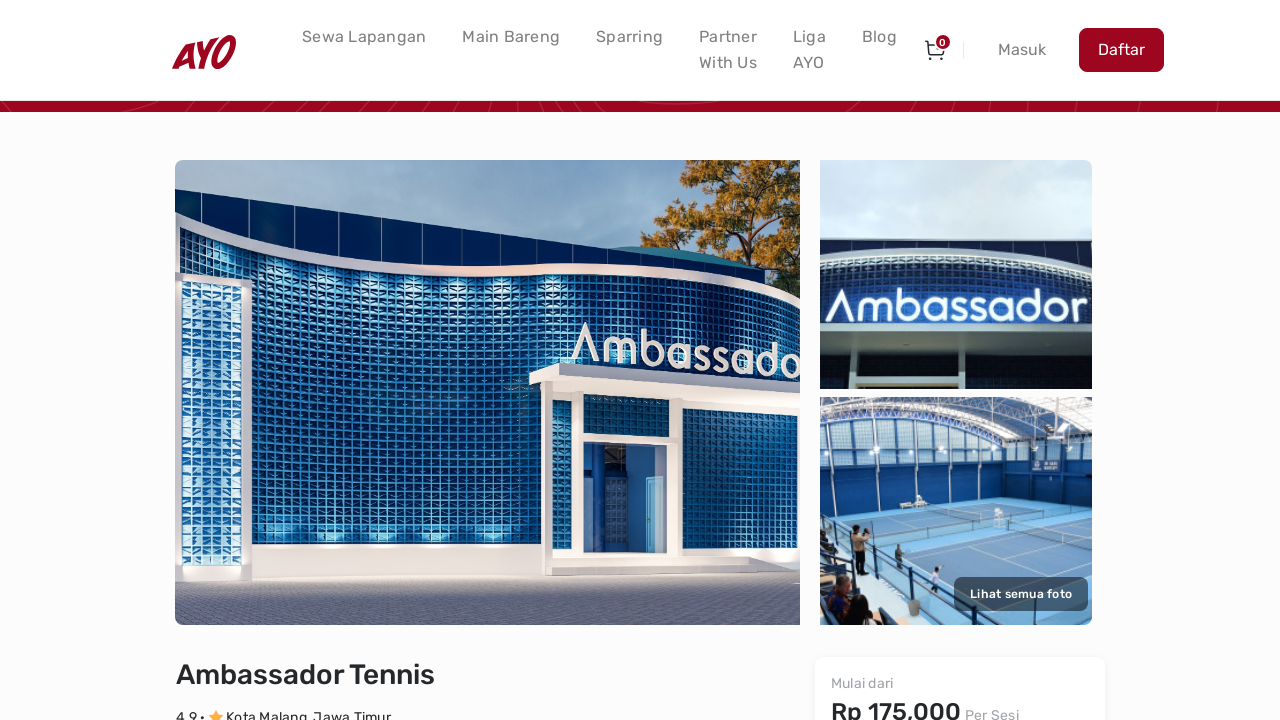

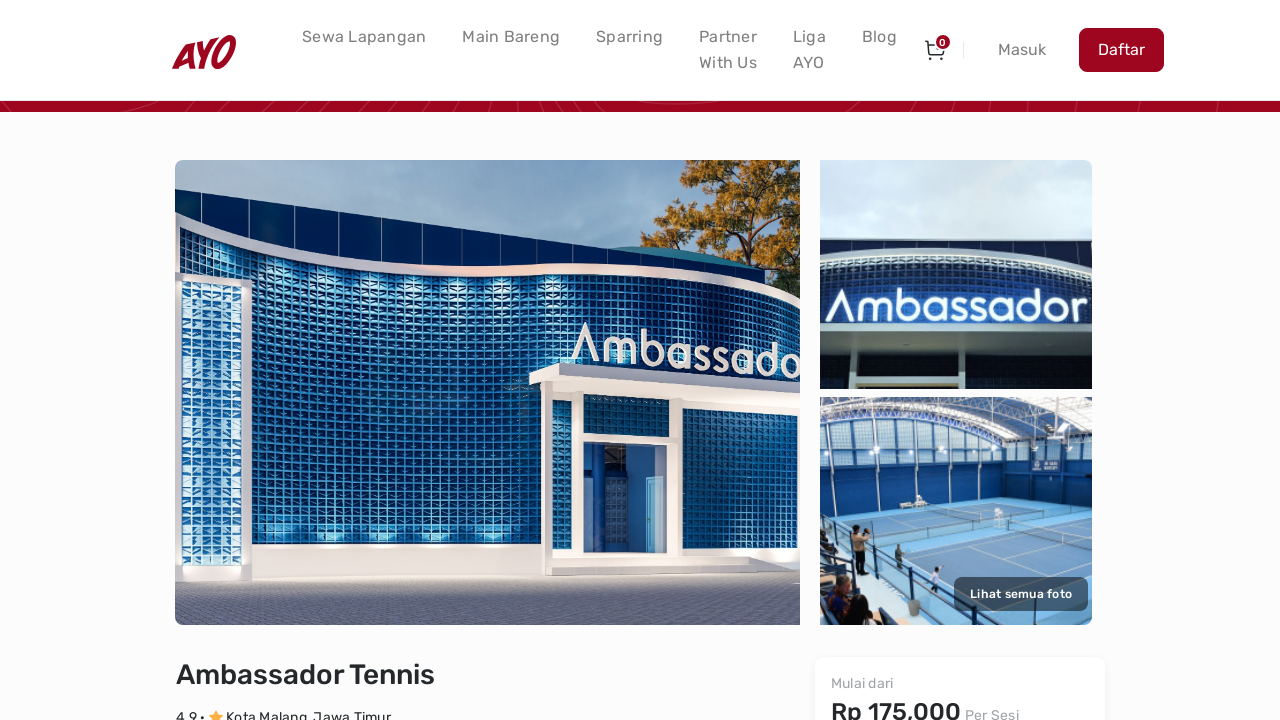